Tests that entered text is trimmed when saving edits

Starting URL: https://demo.playwright.dev/todomvc

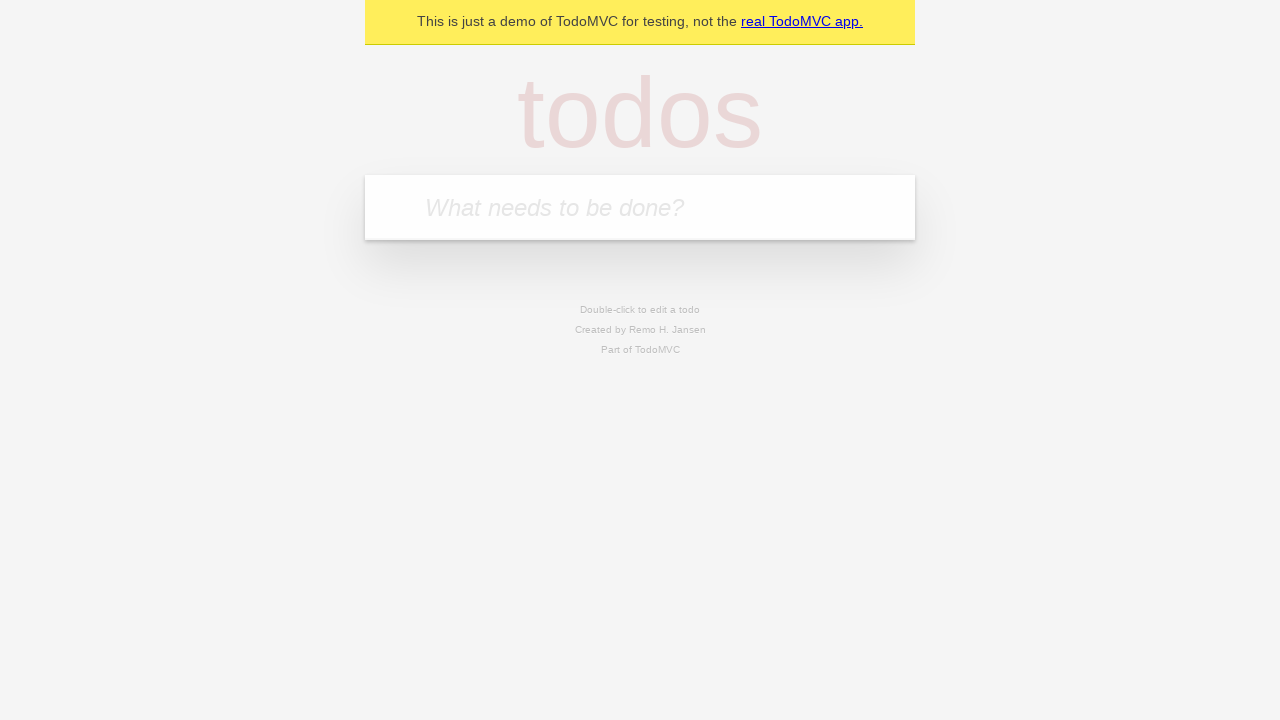

Filled new todo field with 'buy some cheese' on internal:attr=[placeholder="What needs to be done?"i]
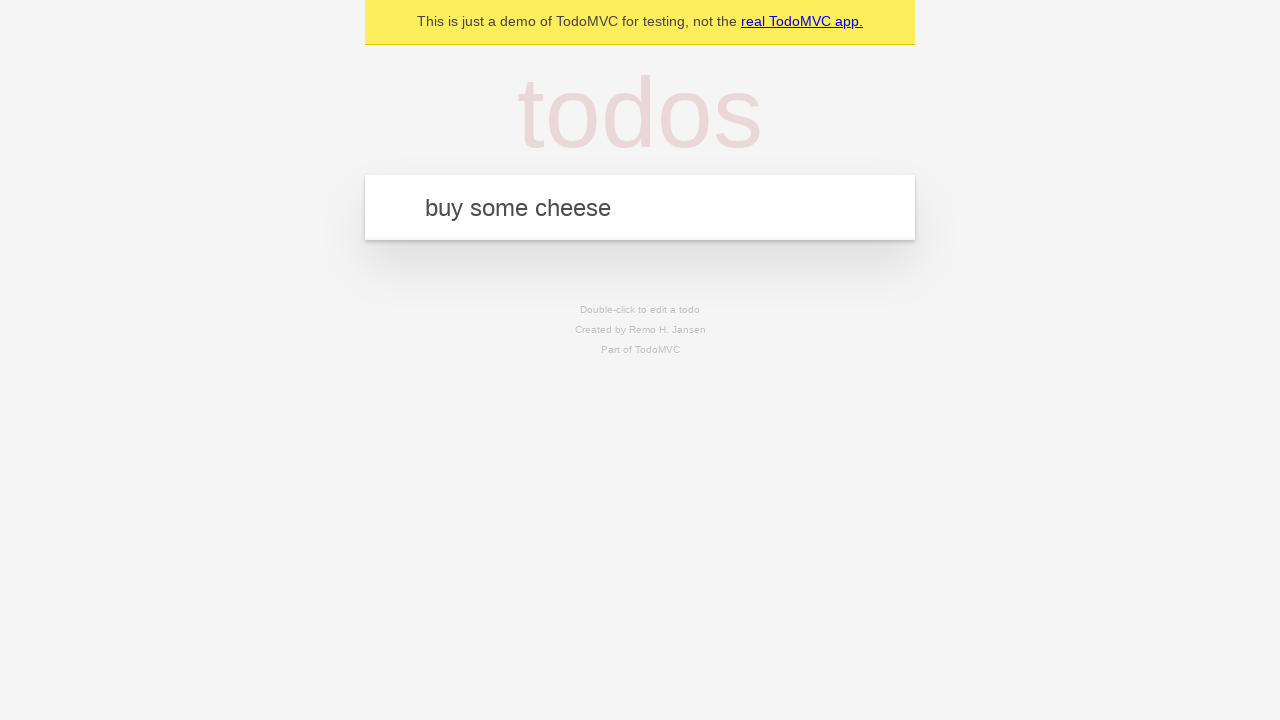

Pressed Enter to create todo 'buy some cheese' on internal:attr=[placeholder="What needs to be done?"i]
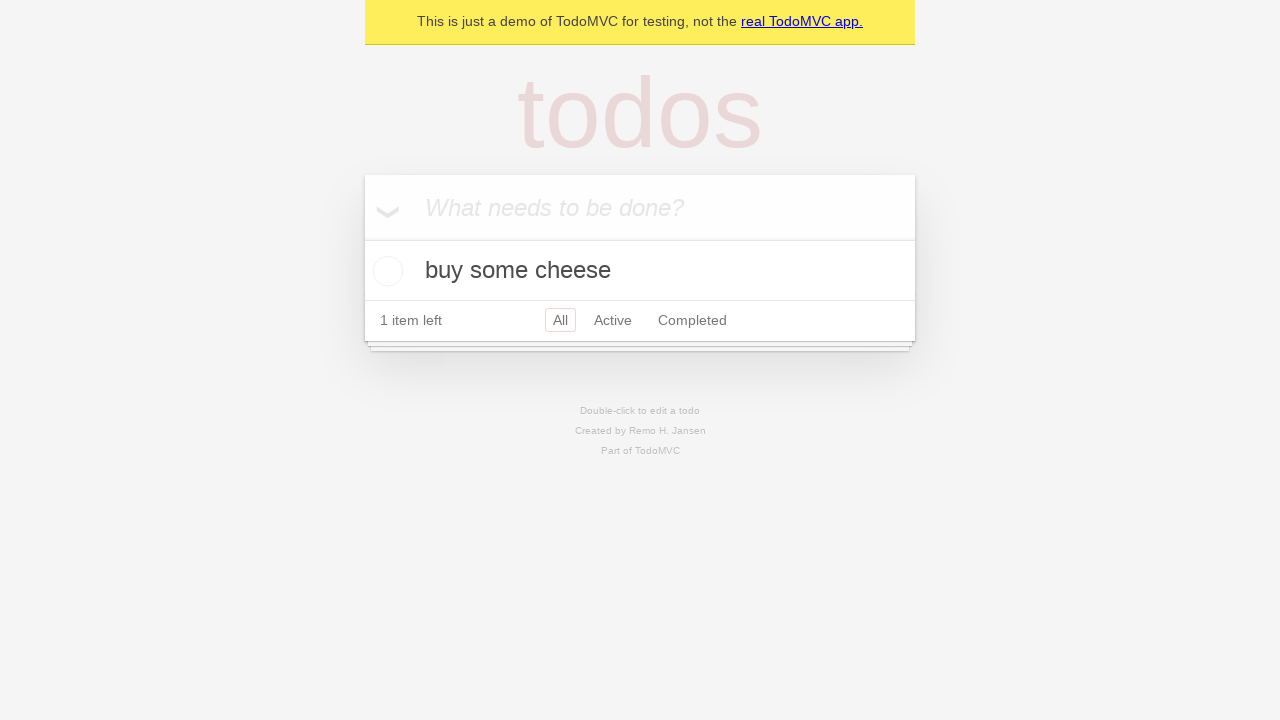

Filled new todo field with 'feed the cat' on internal:attr=[placeholder="What needs to be done?"i]
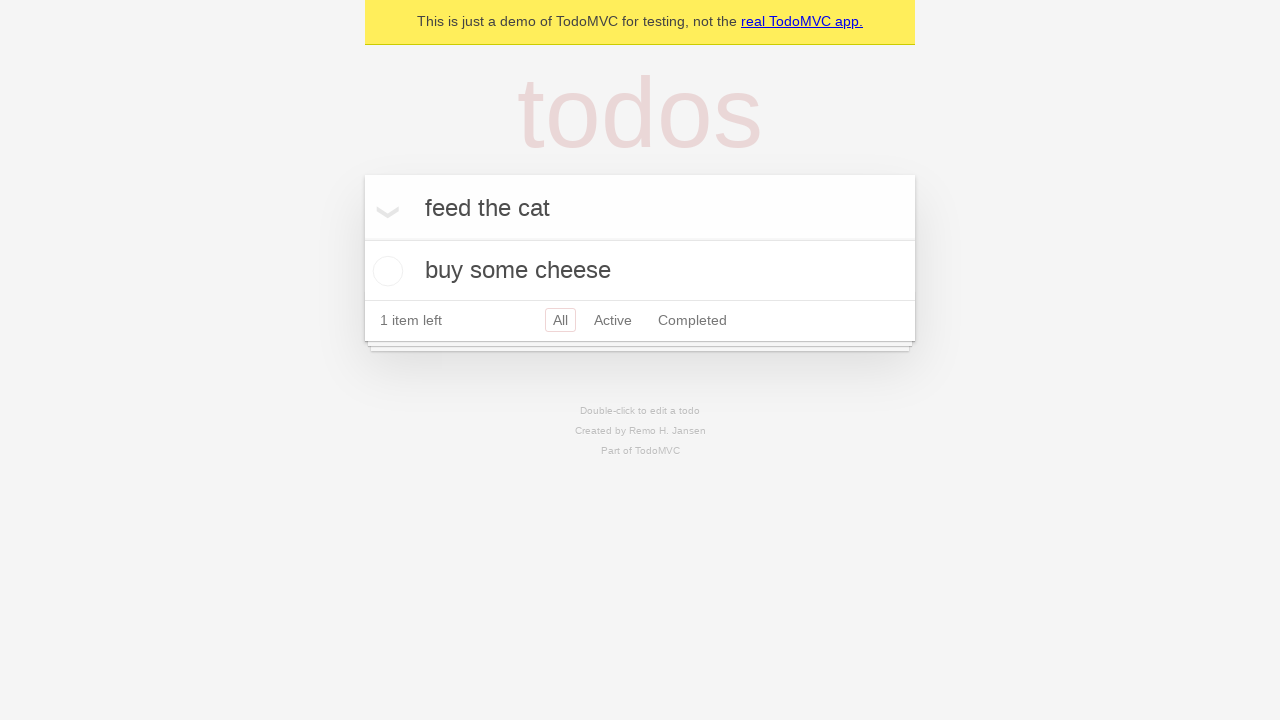

Pressed Enter to create todo 'feed the cat' on internal:attr=[placeholder="What needs to be done?"i]
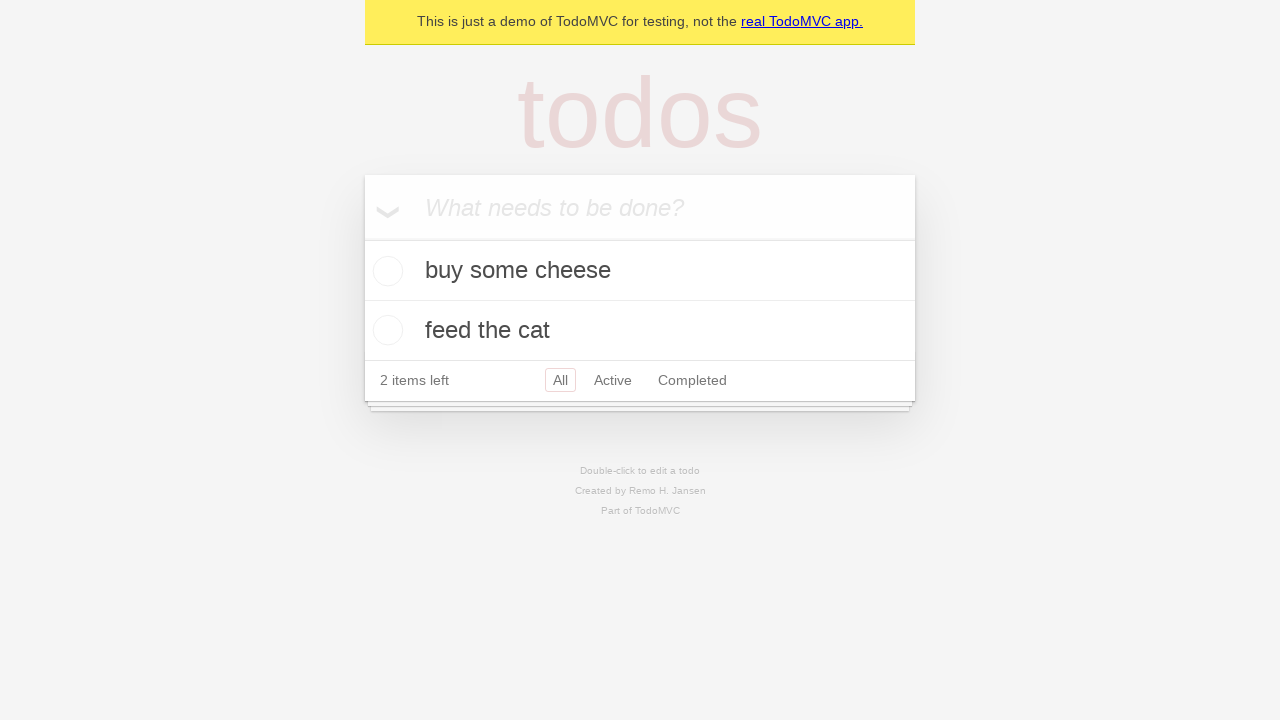

Filled new todo field with 'book a doctors appointment' on internal:attr=[placeholder="What needs to be done?"i]
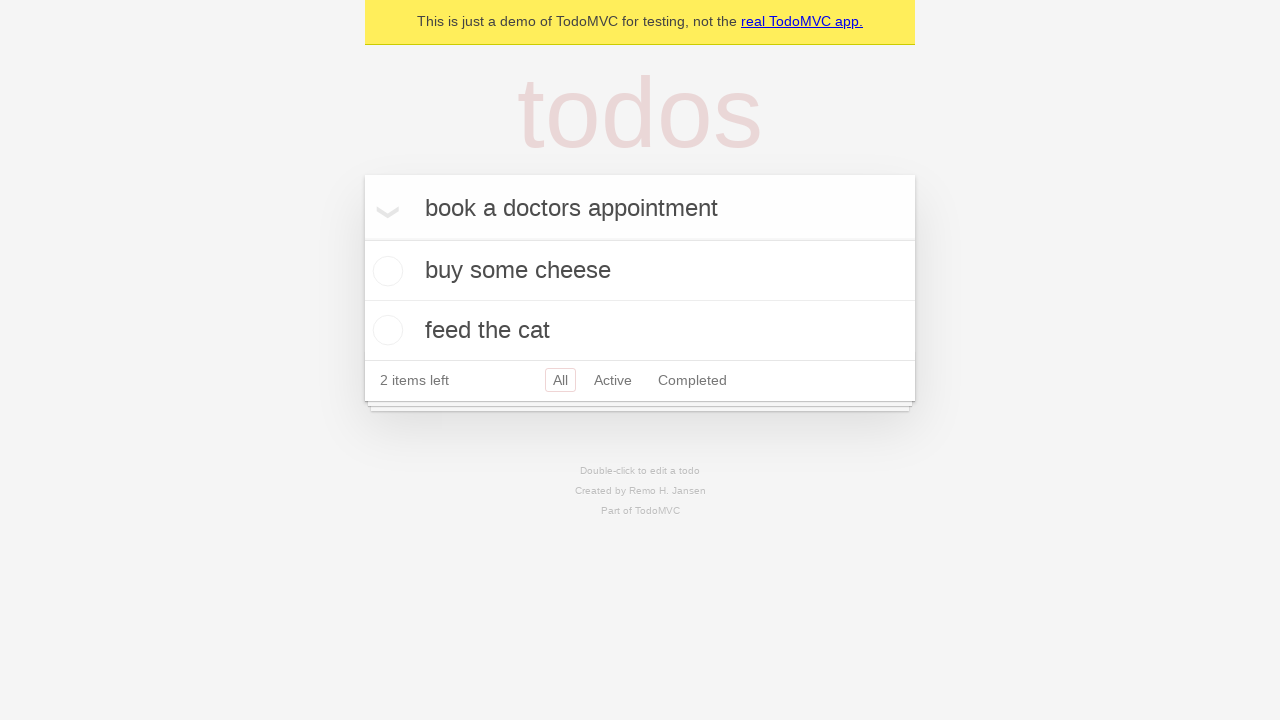

Pressed Enter to create todo 'book a doctors appointment' on internal:attr=[placeholder="What needs to be done?"i]
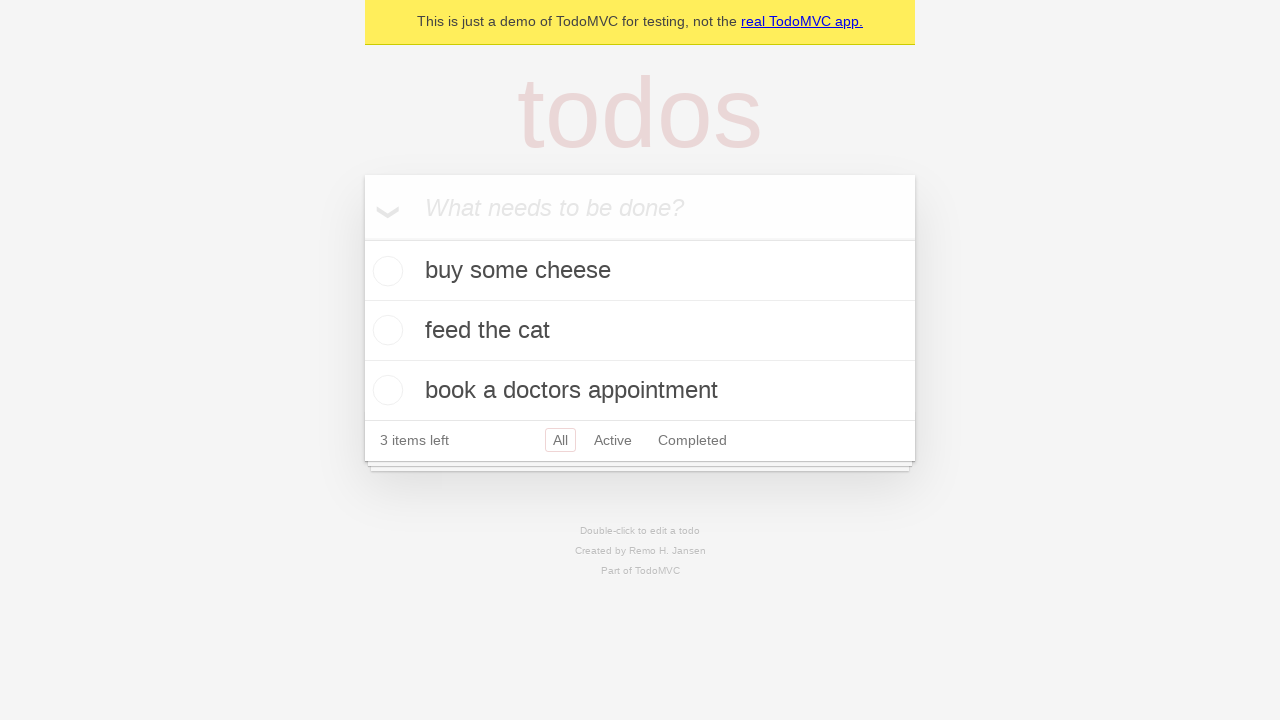

Double-clicked second todo item to enter edit mode at (640, 331) on internal:testid=[data-testid="todo-item"s] >> nth=1
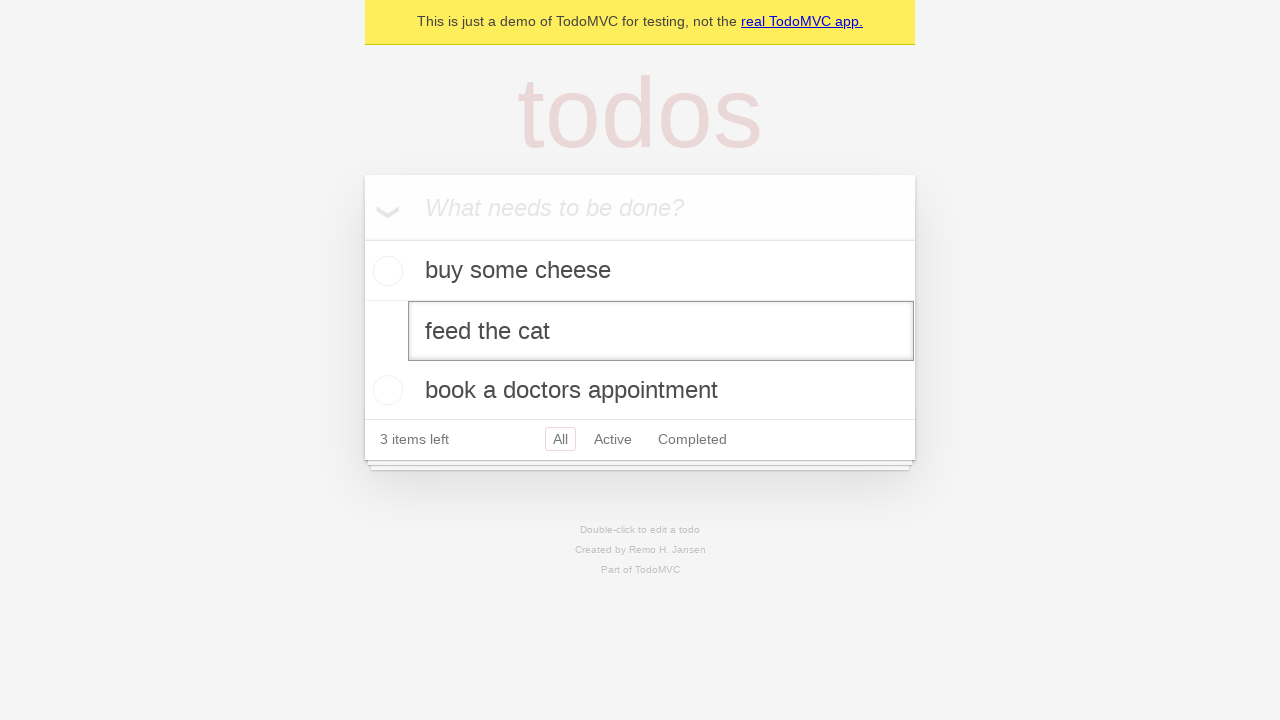

Filled edit field with text containing leading and trailing whitespace on internal:testid=[data-testid="todo-item"s] >> nth=1 >> internal:role=textbox[nam
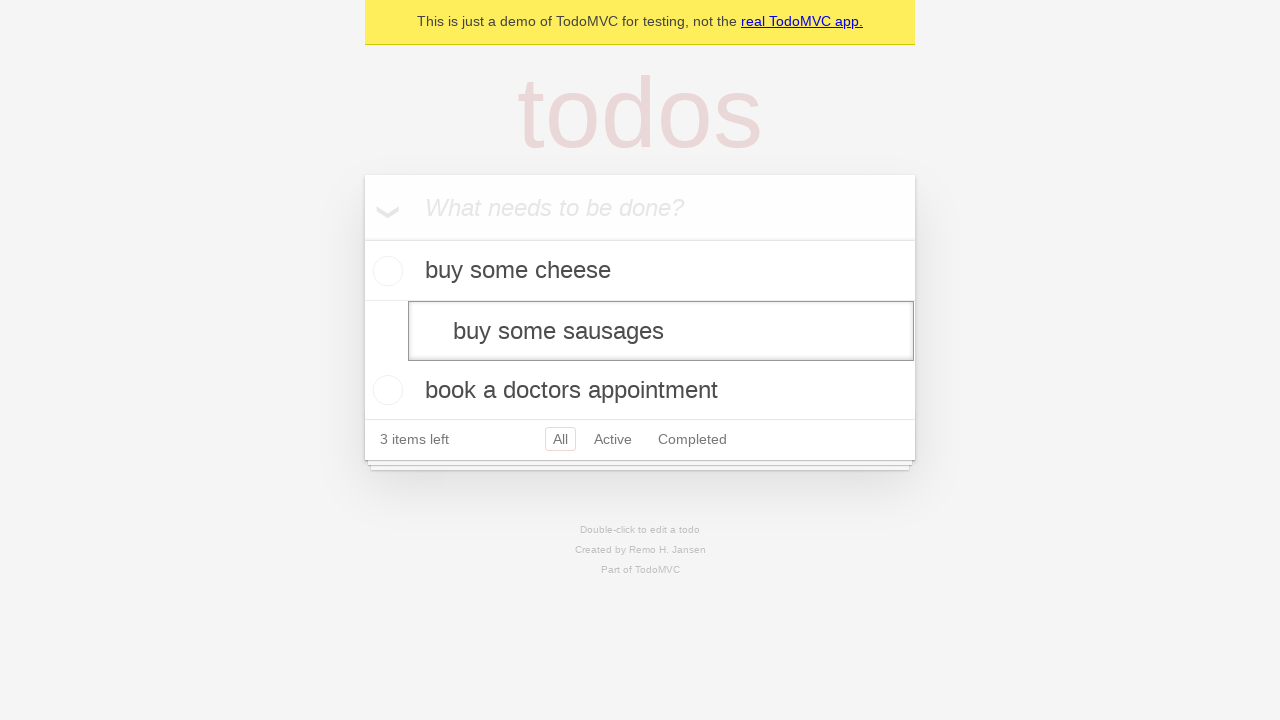

Pressed Enter to save edited todo with whitespace on internal:testid=[data-testid="todo-item"s] >> nth=1 >> internal:role=textbox[nam
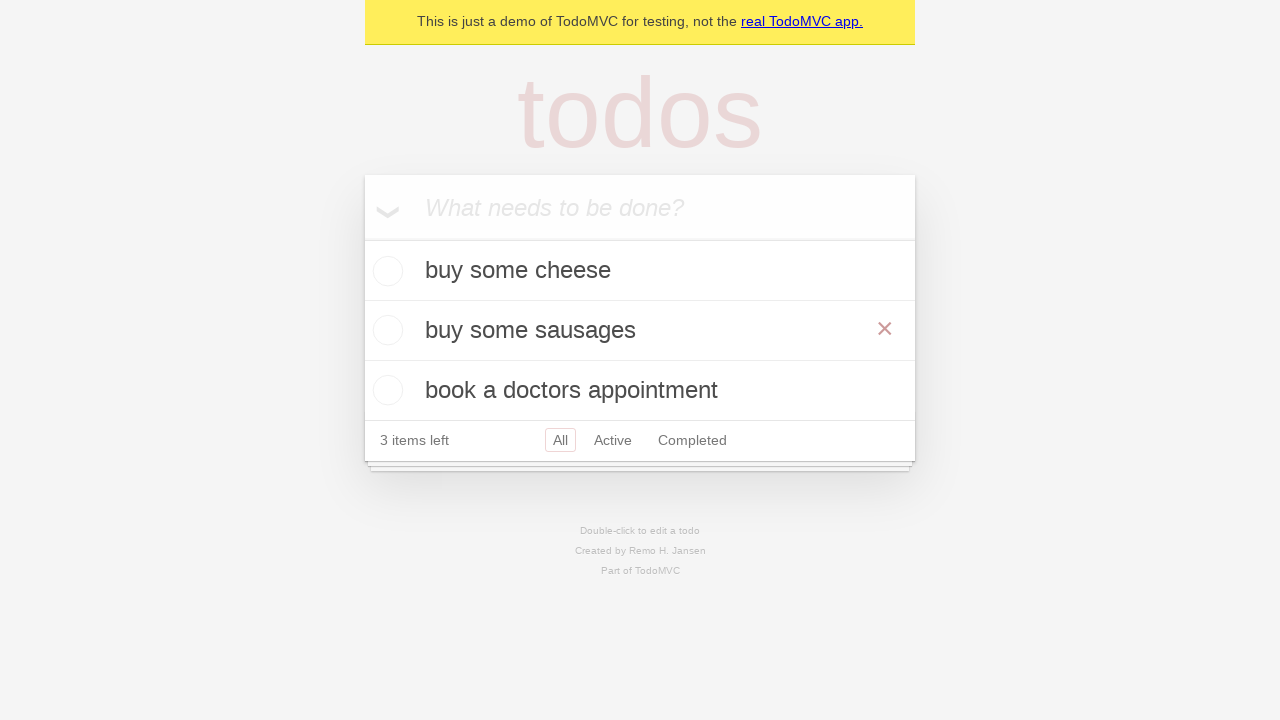

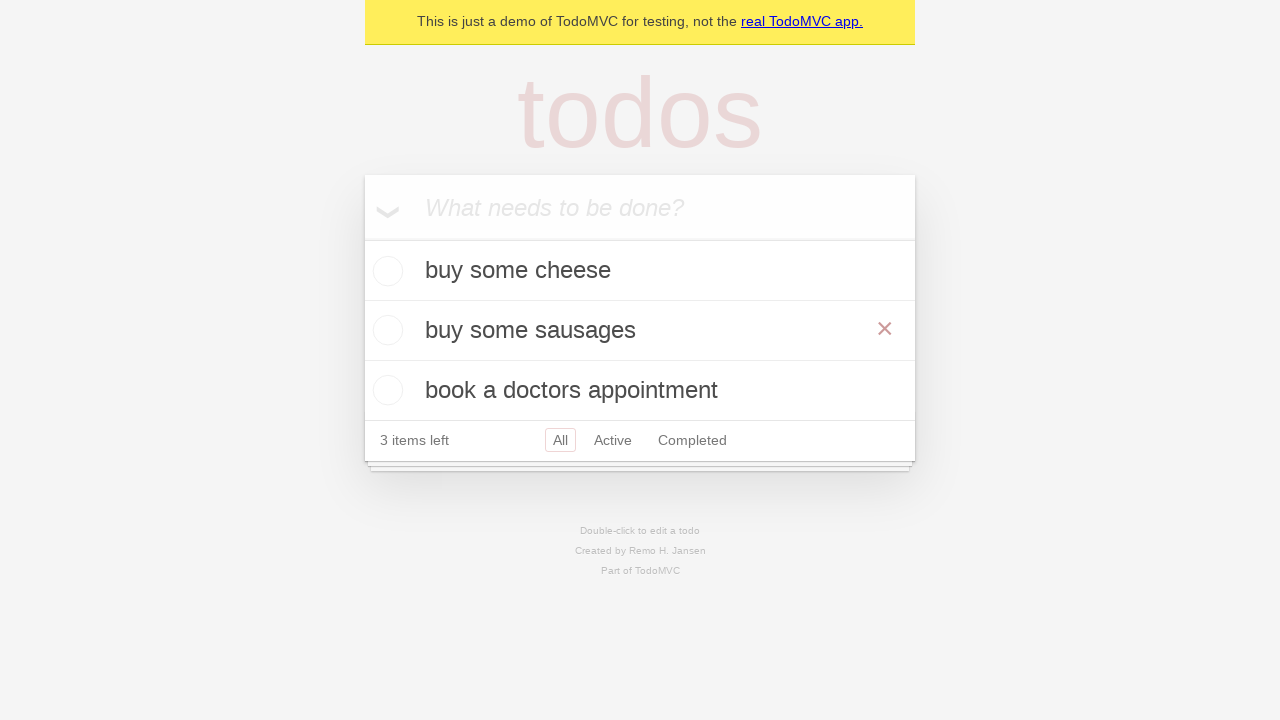